Tests a verification flow by clicking a verify button and checking that a success message is displayed

Starting URL: http://suninjuly.github.io/wait1.html

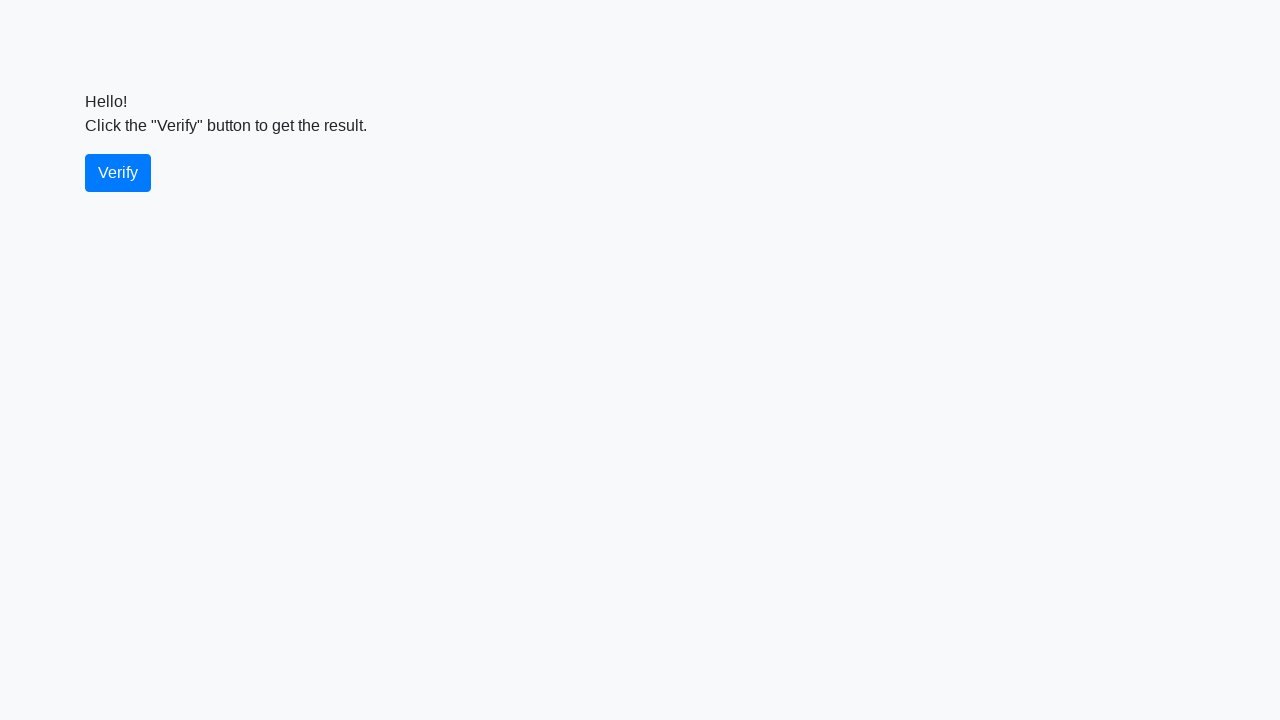

Clicked the verify button at (118, 173) on #verify
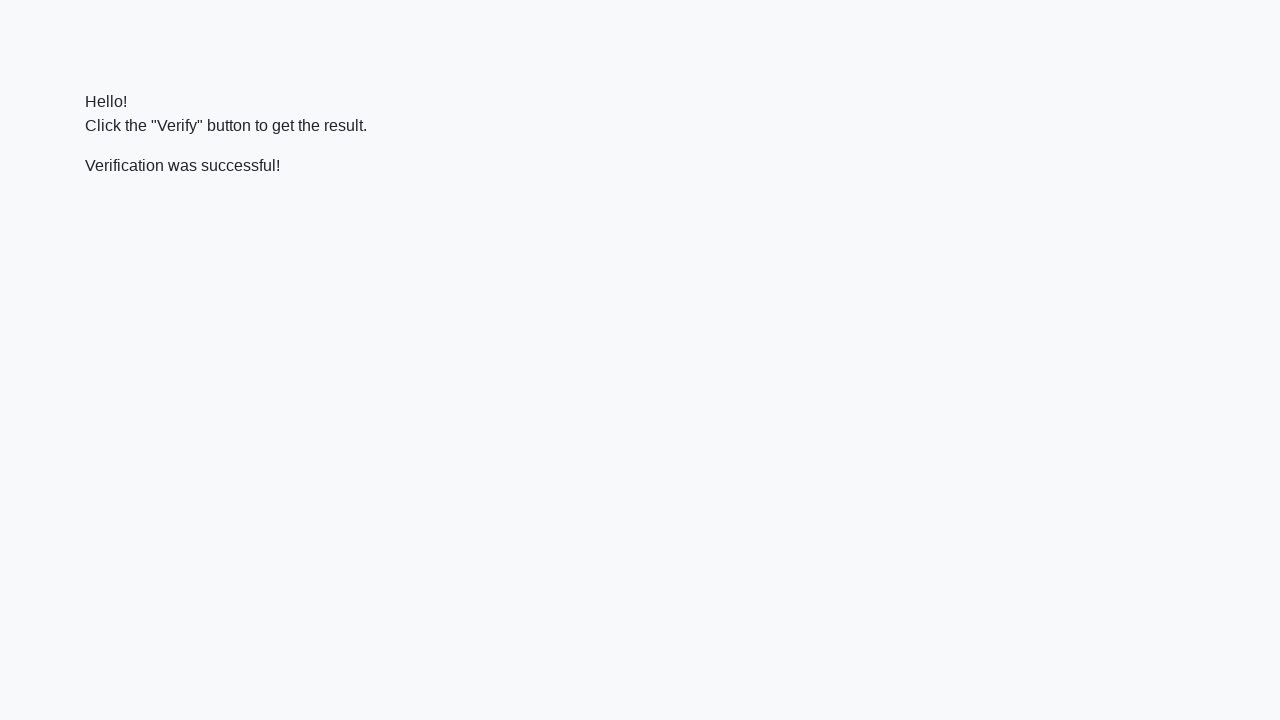

Success message element appeared
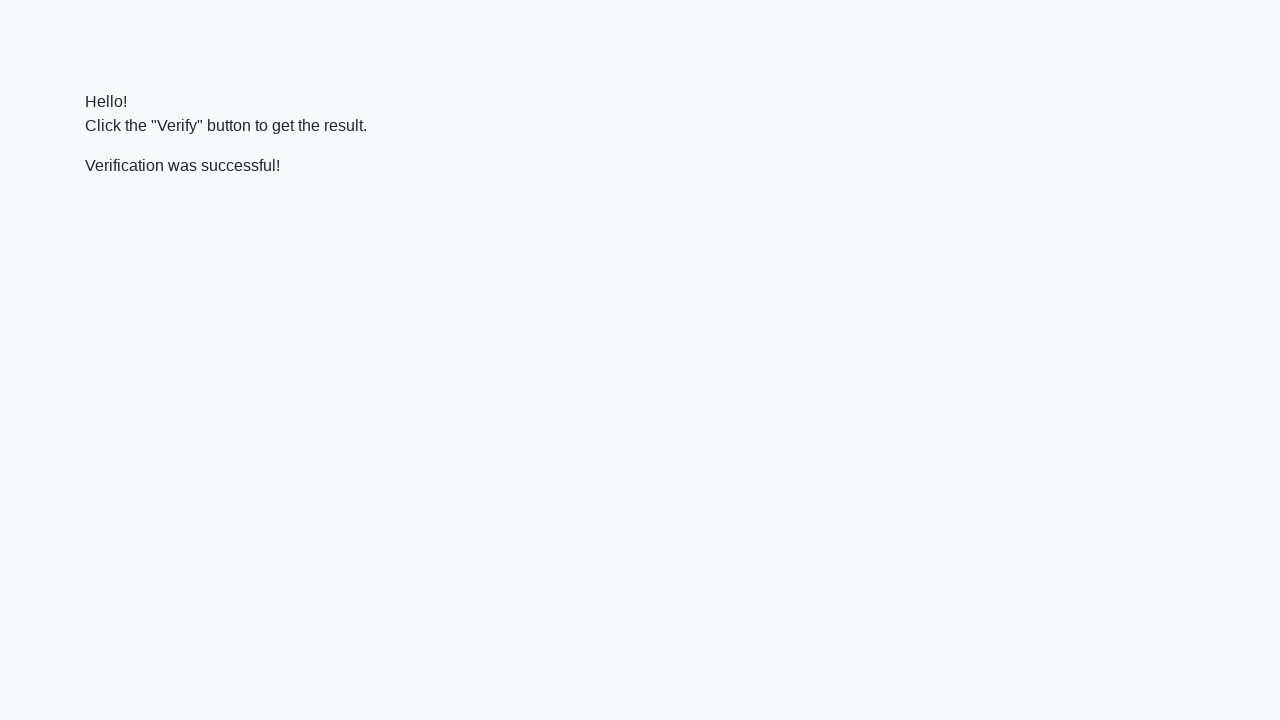

Verified that success message contains 'successful'
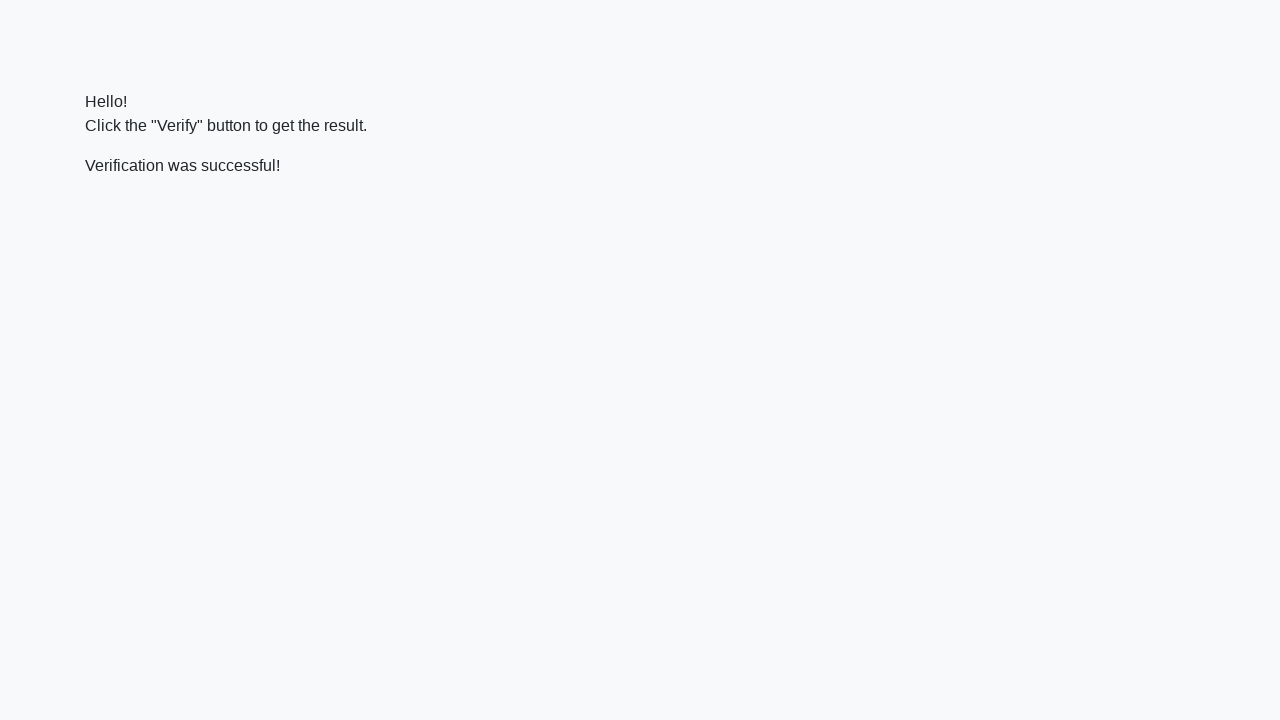

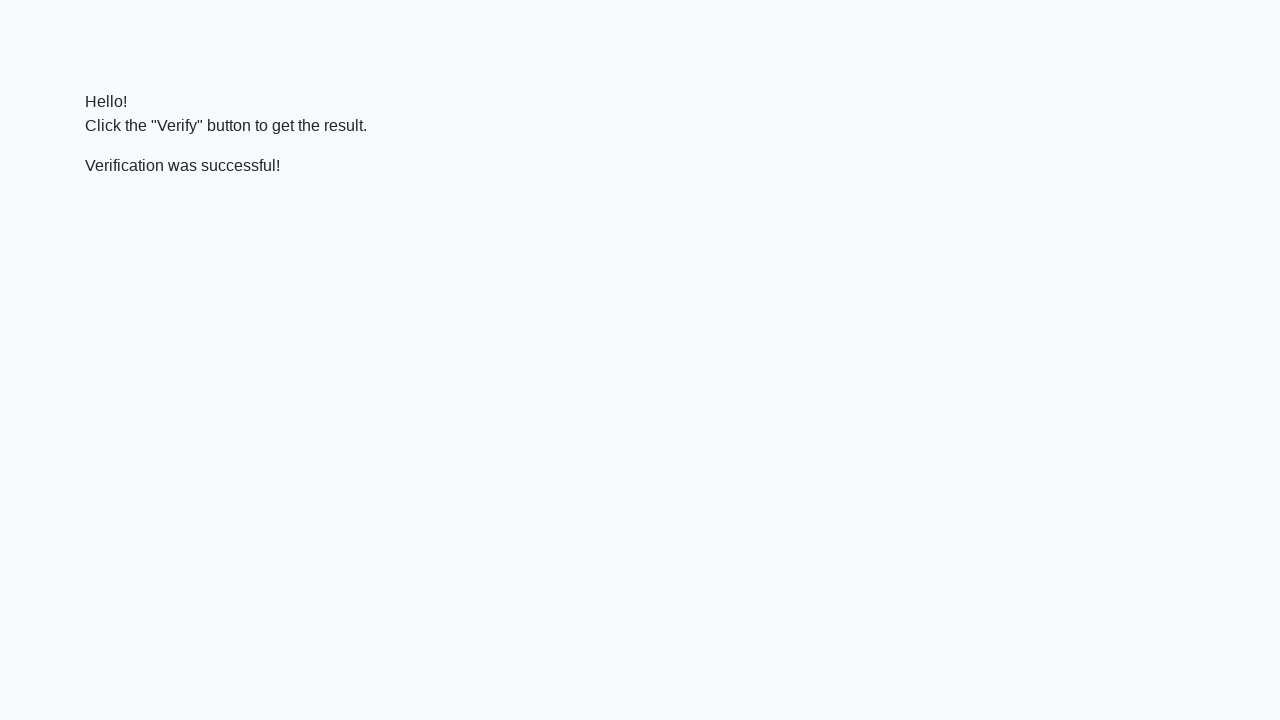